Tests the 'Yes' radio button by clicking it and verifying the selection result message appears

Starting URL: https://demoqa.com/radio-button

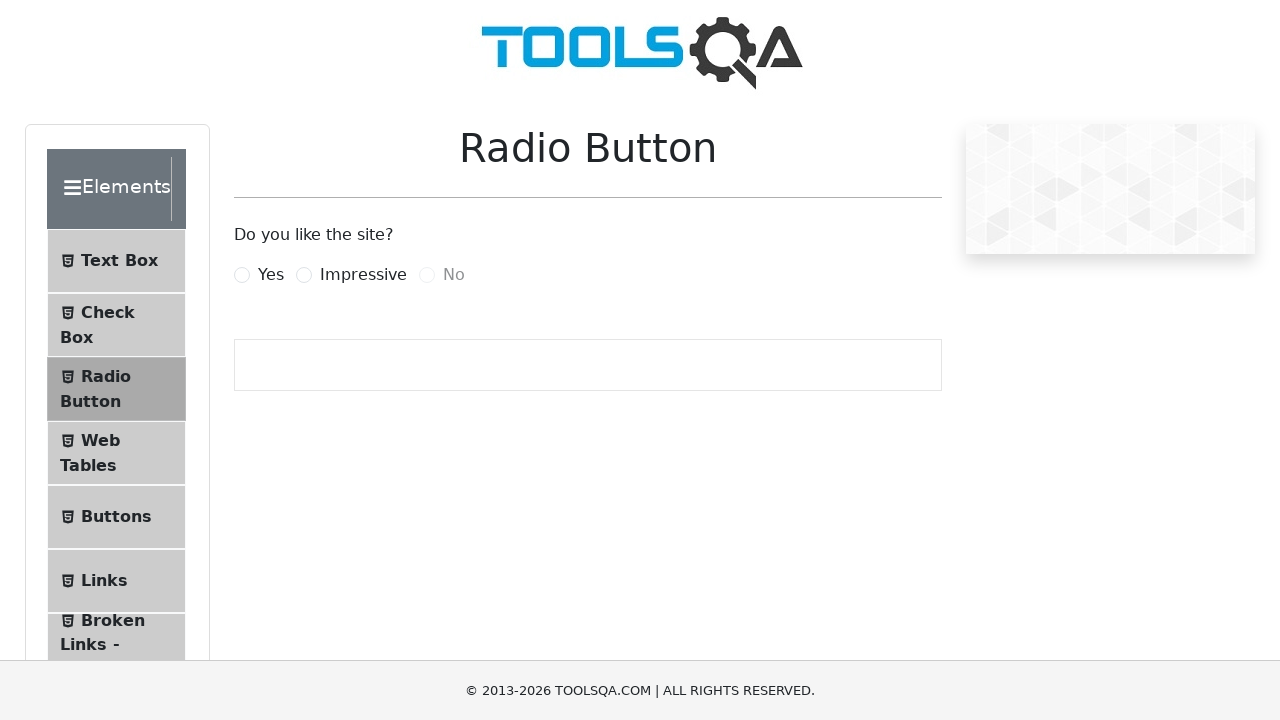

Clicked the 'Yes' radio button label at (271, 275) on label[for='yesRadio']
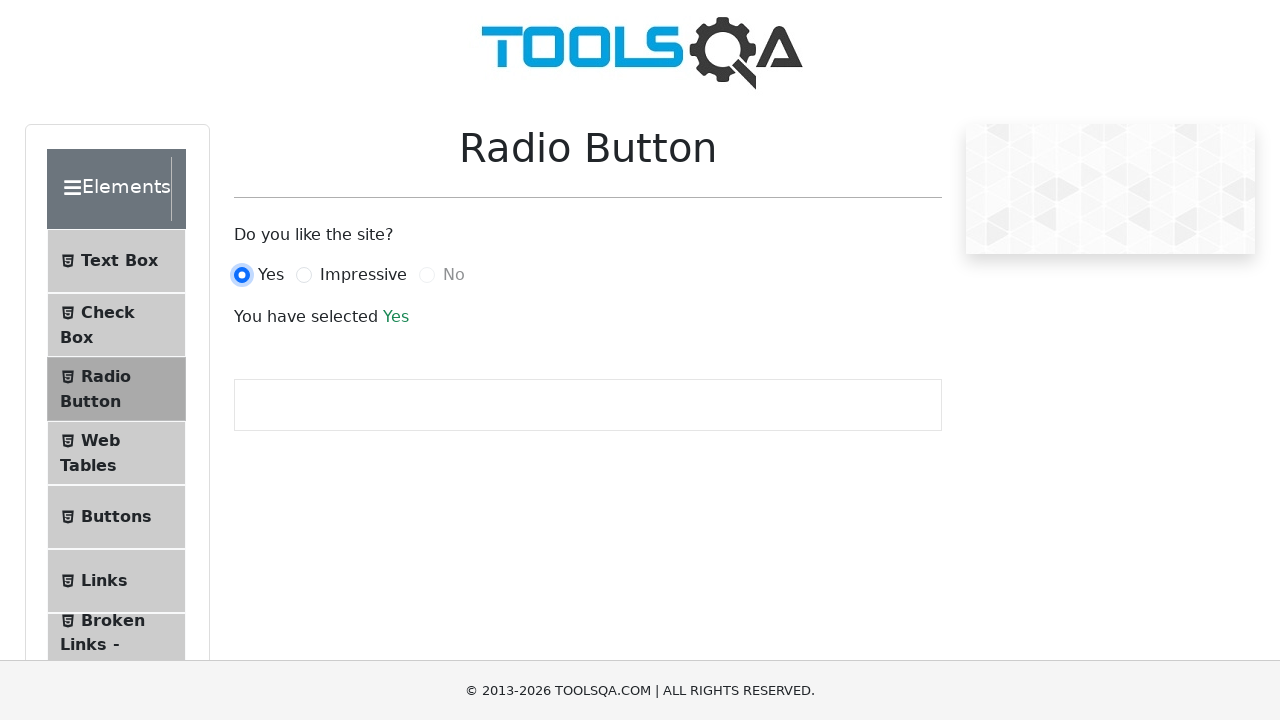

Waited for success result message to appear
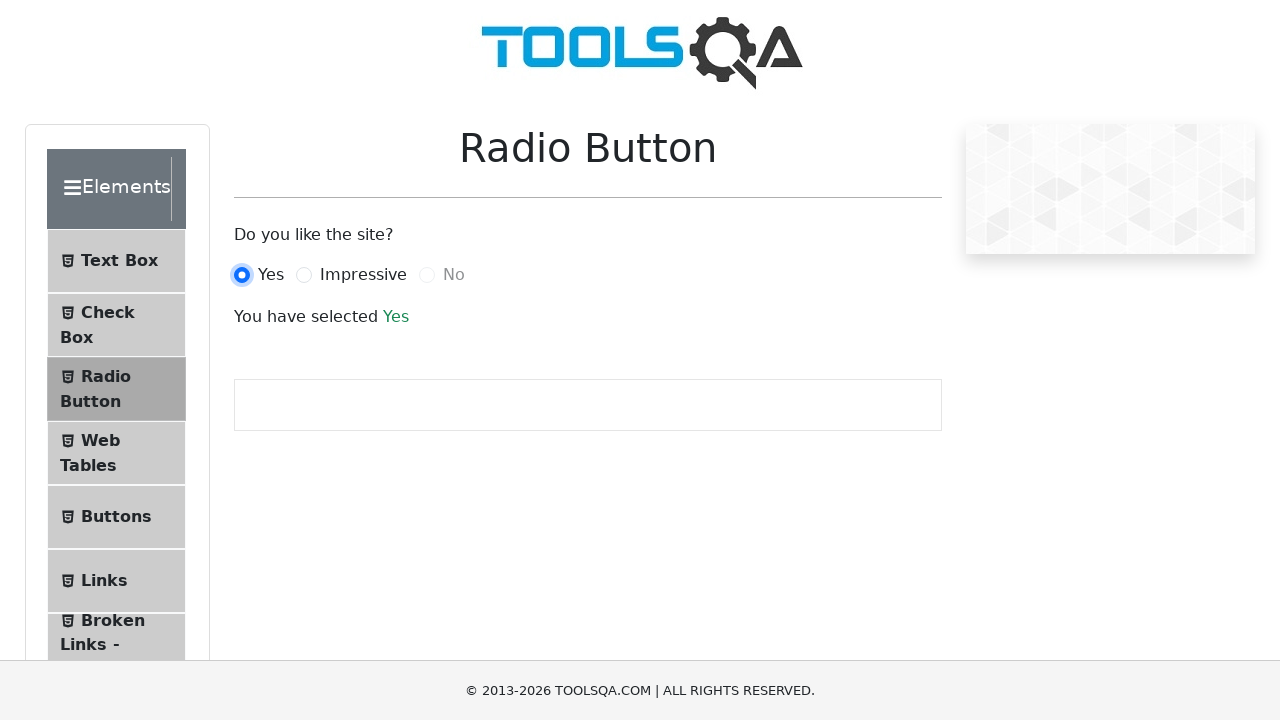

Retrieved result text content
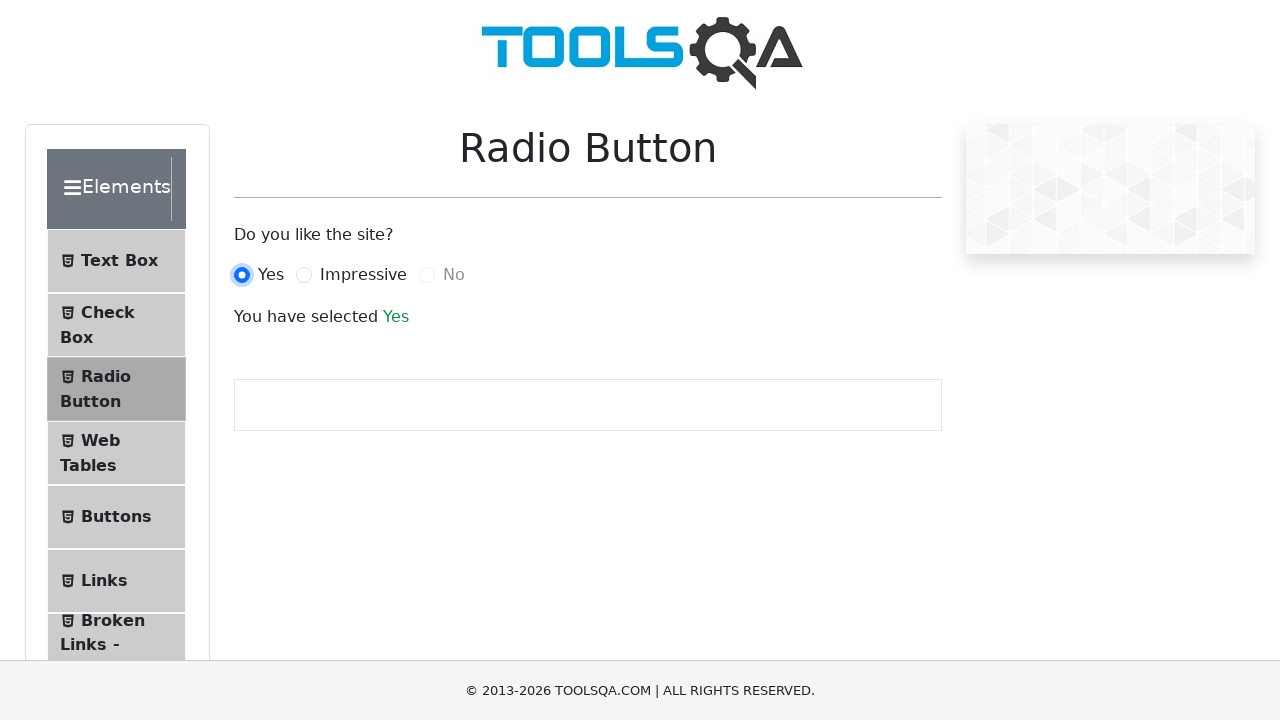

Verified 'You have selected Yes' message appears in result text
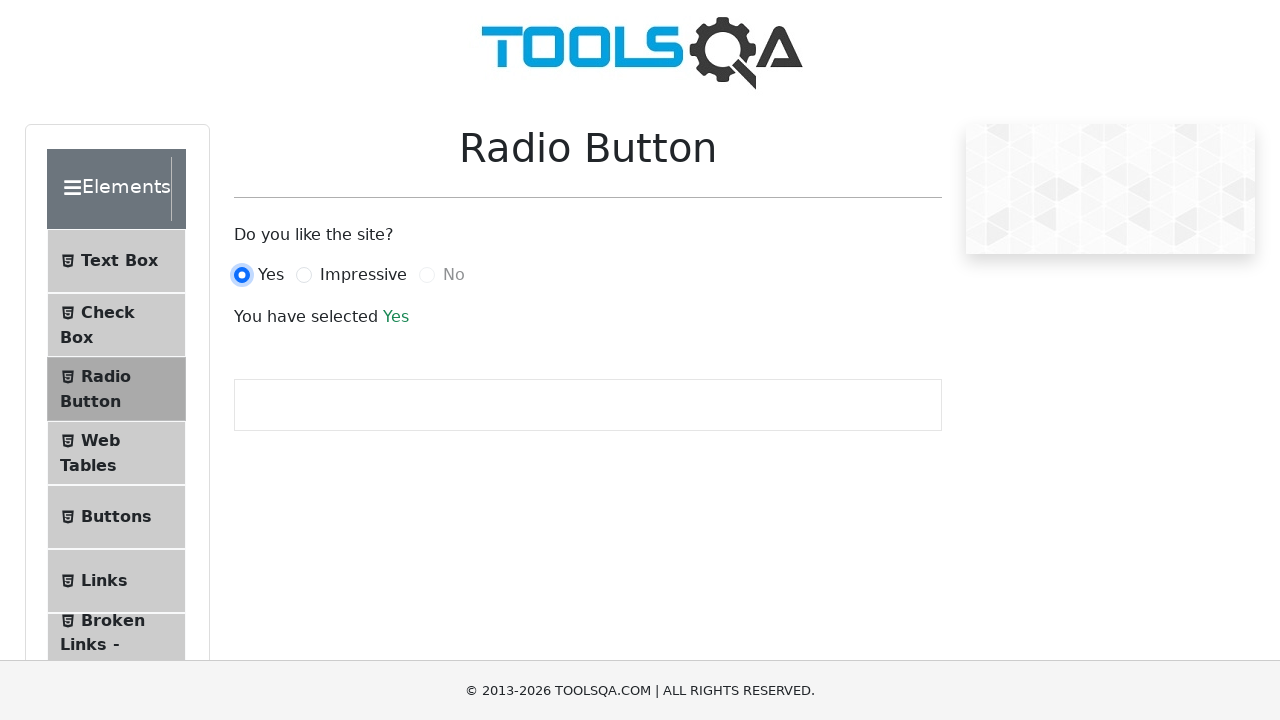

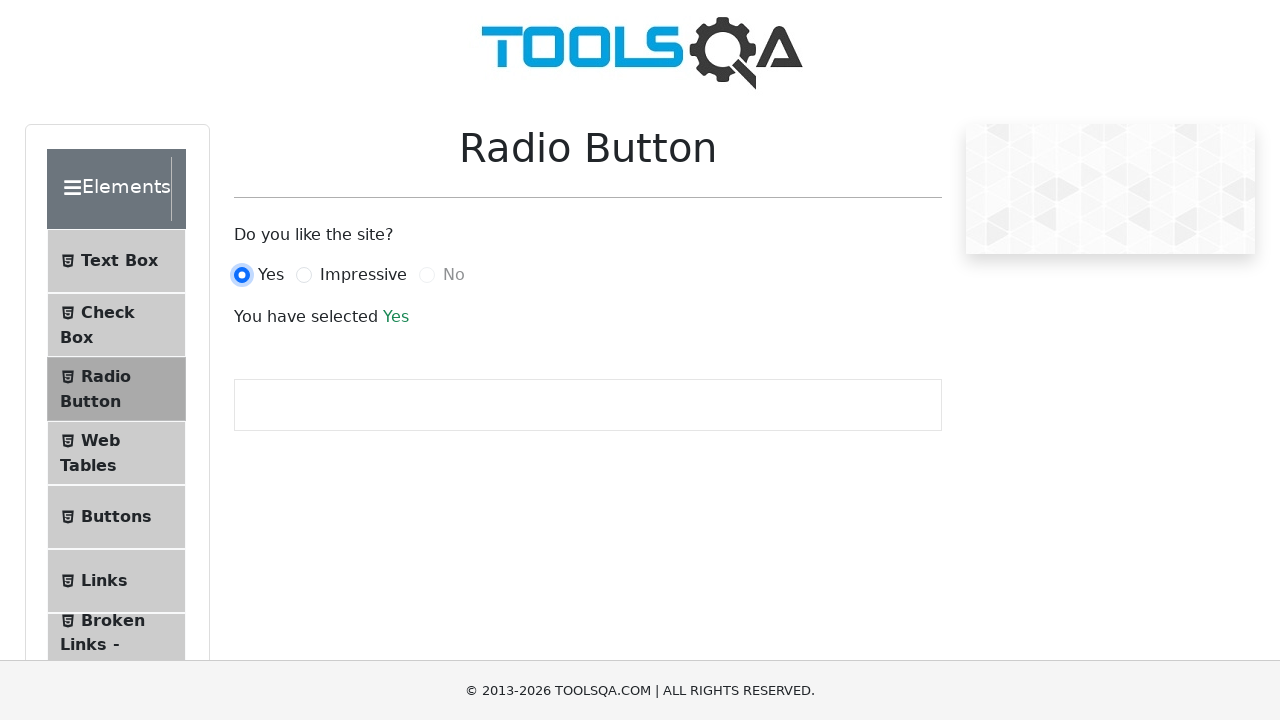